Navigates to a registration page and interacts with a Skills dropdown selector element

Starting URL: https://demo.automationtesting.in/Register.html

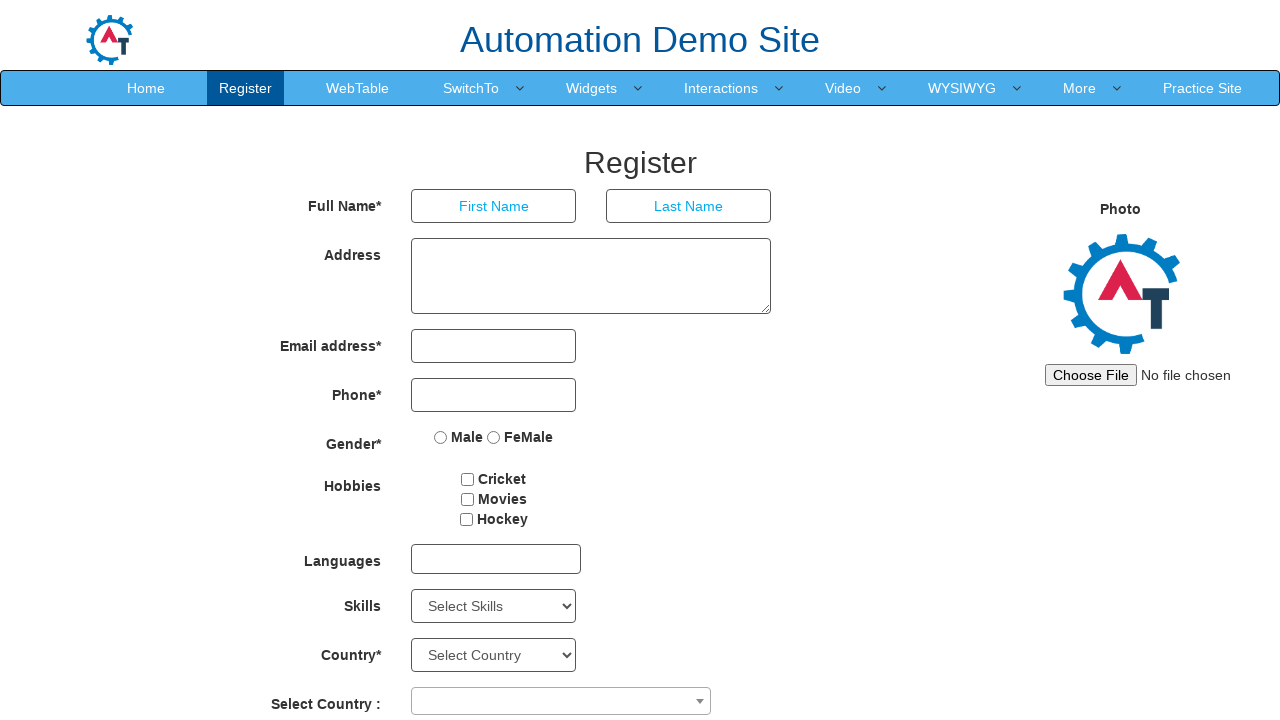

Navigated to registration page
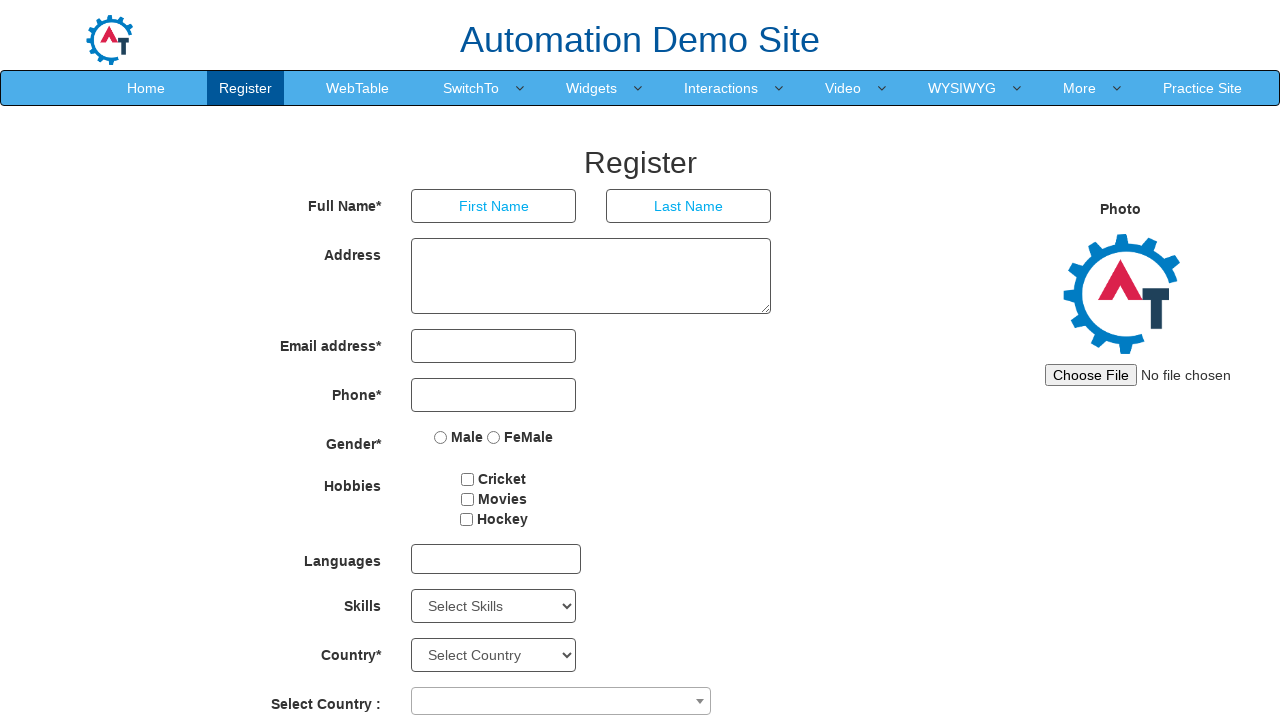

Skills dropdown element is now visible
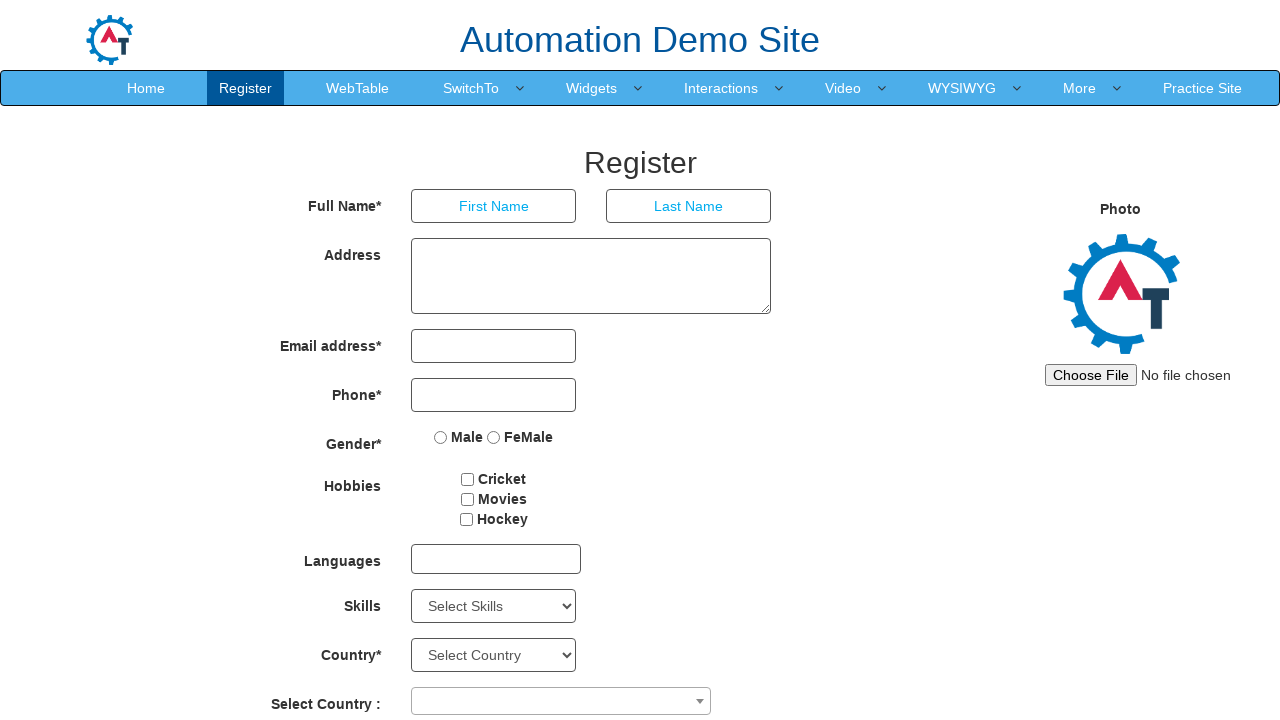

Selected 'Analytics' from the Skills dropdown on #Skills
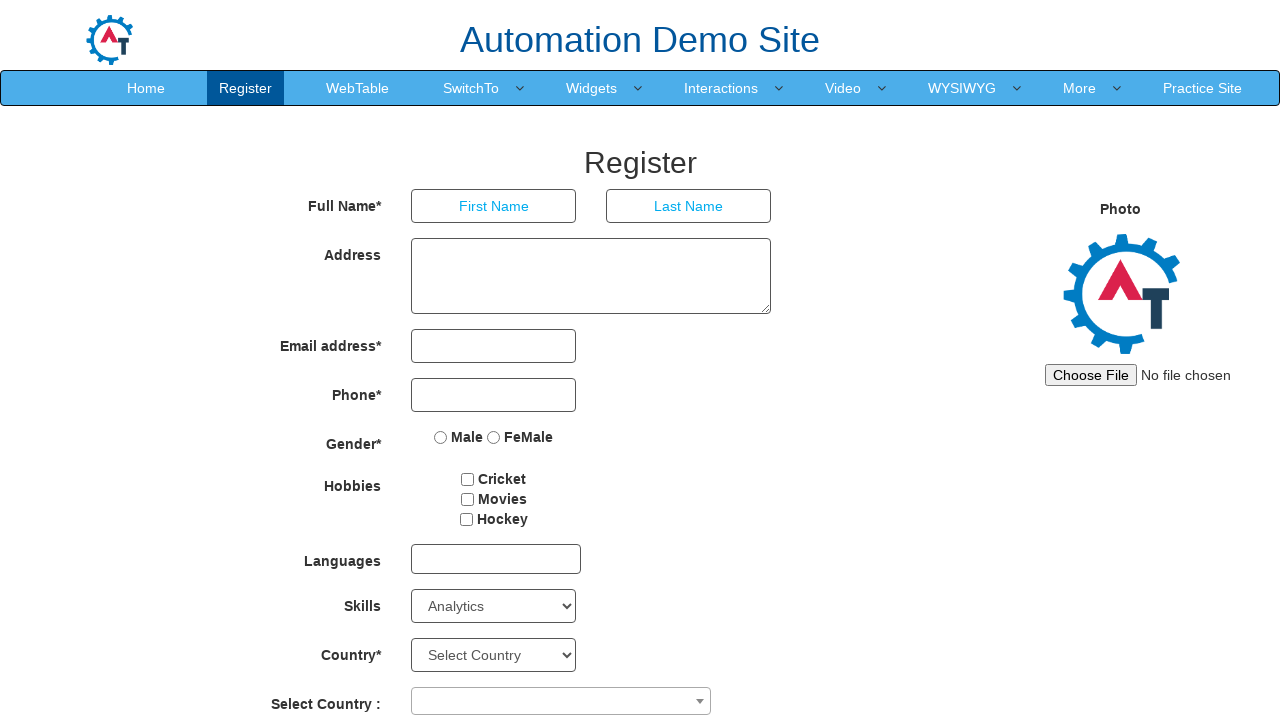

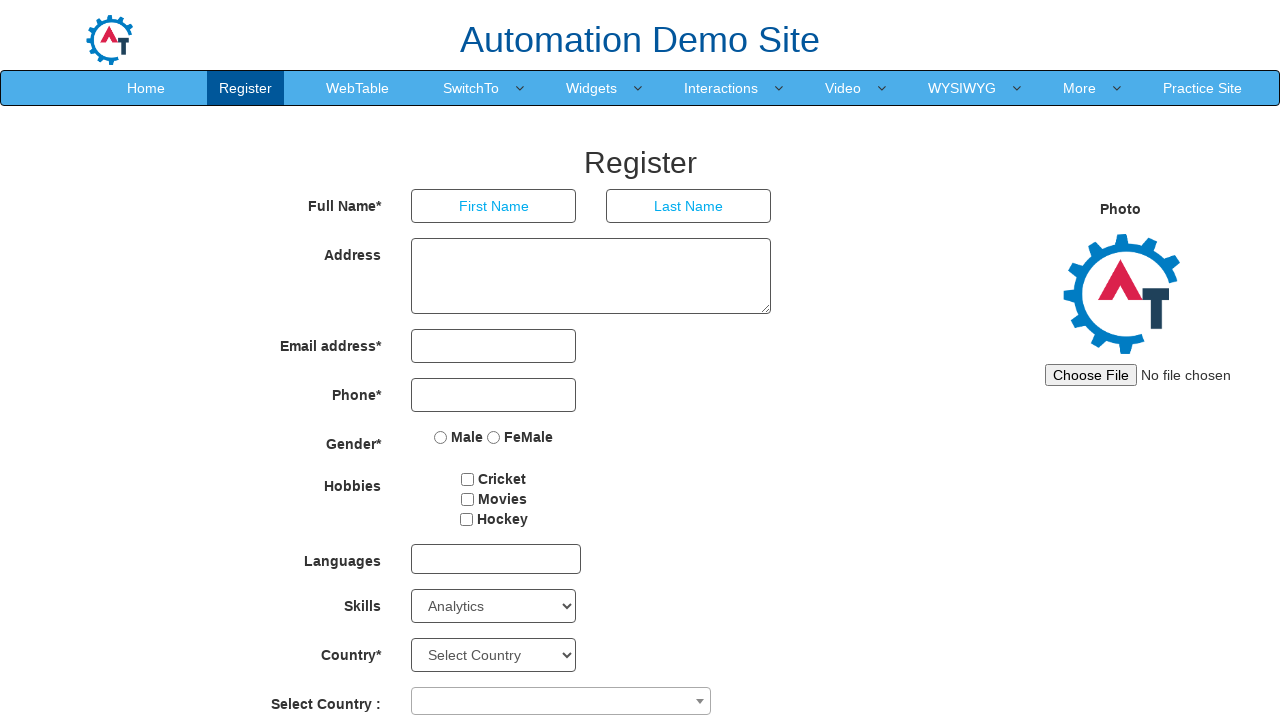